Navigates to Yahoo Japan PC homepage with Internet Explorer and verifies the URL is correct

Starting URL: https://www.yahoo.co.jp/

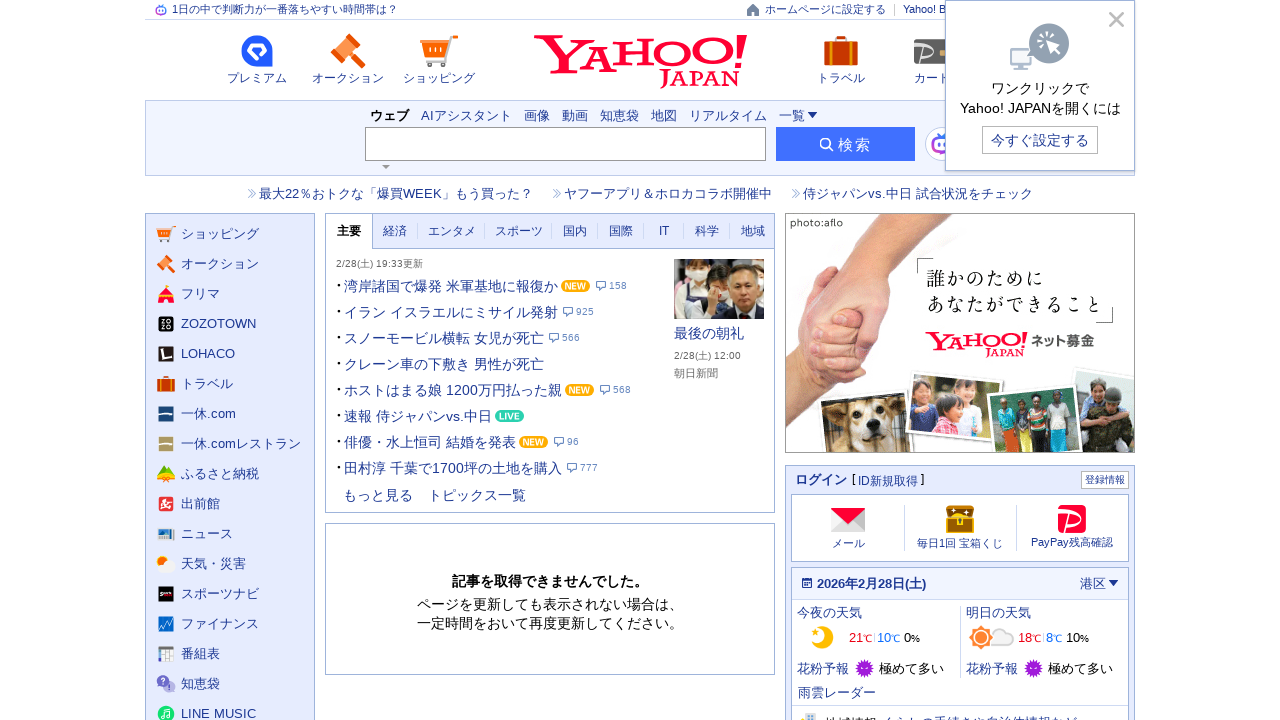

Navigated to Yahoo Japan PC homepage (https://www.yahoo.co.jp/)
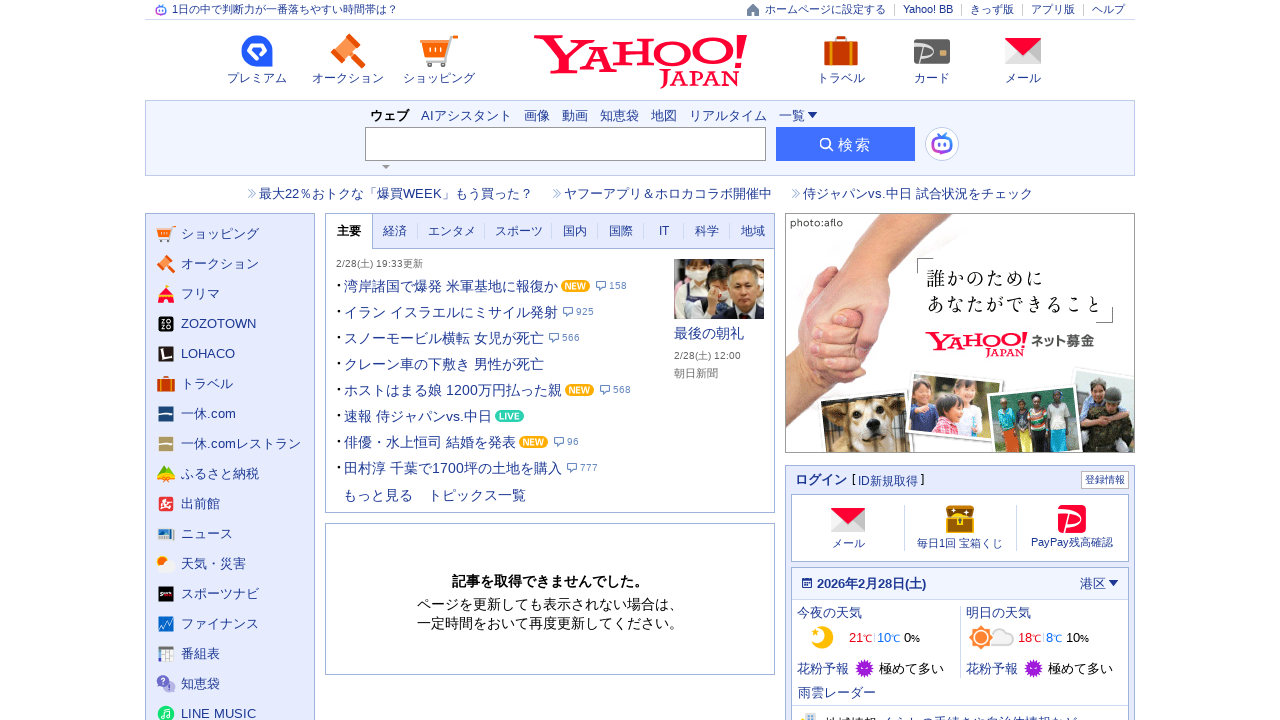

Verified that the current URL is https://www.yahoo.co.jp/
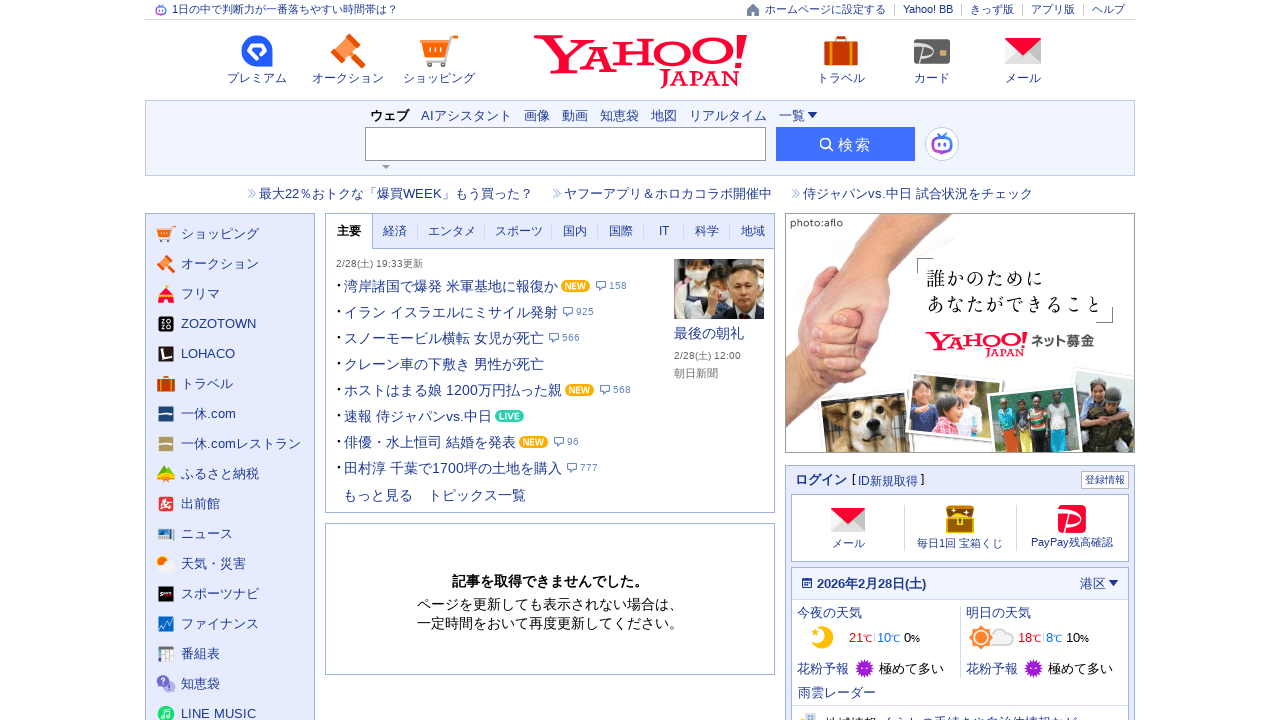

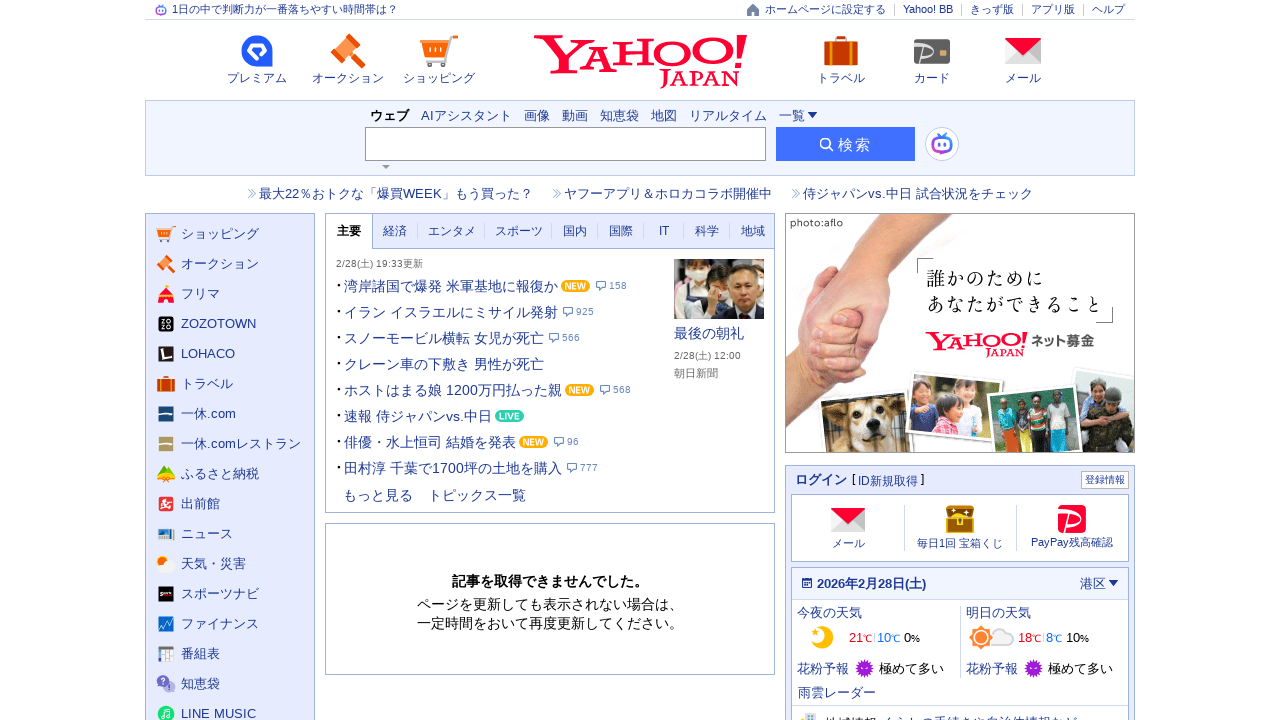